Tests drag and drop functionality by dragging an element from one location and dropping it to another target location

Starting URL: https://www.leafground.com/drag.xhtml

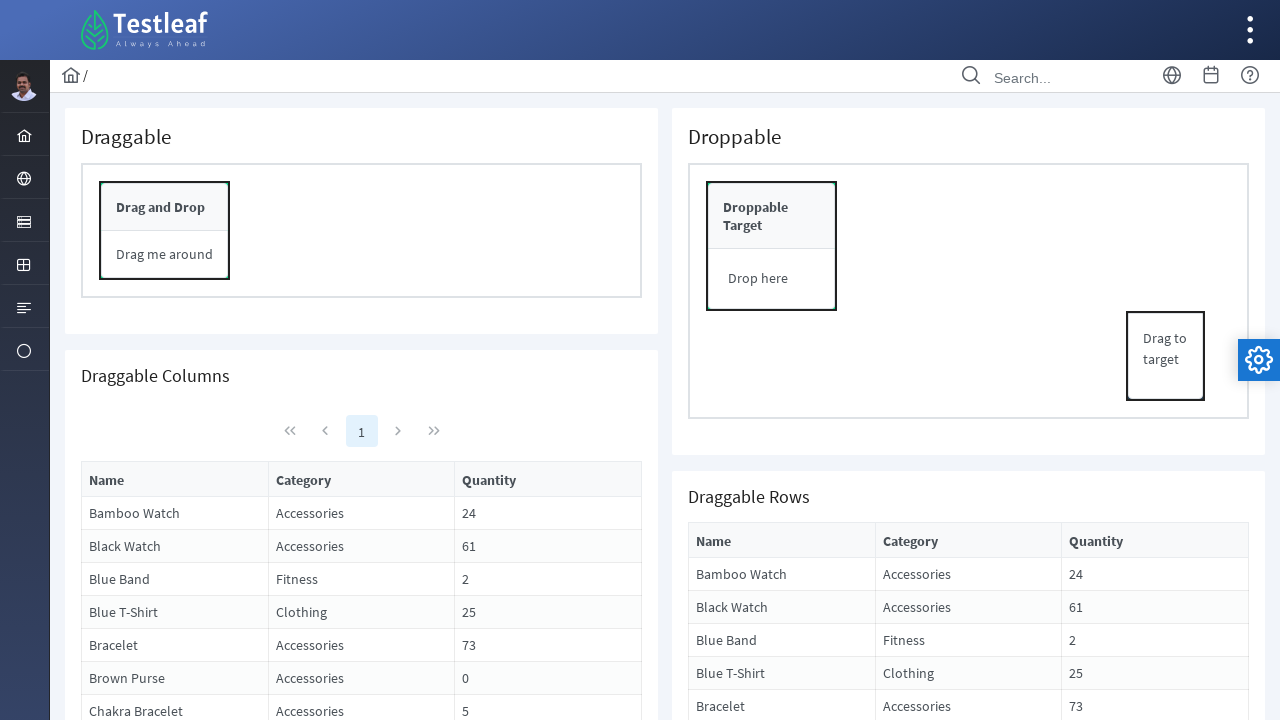

Located draggable element with ID 'form:drag_content'
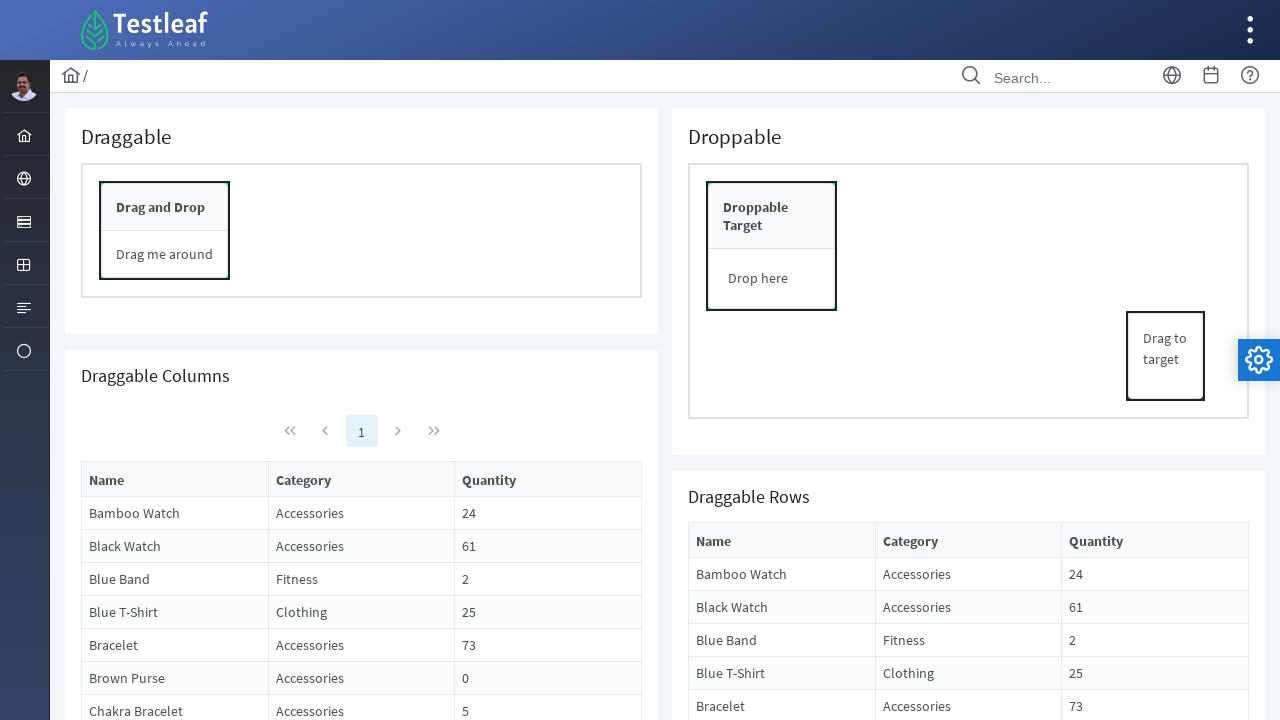

Located drop target element with ID 'form:drop_header'
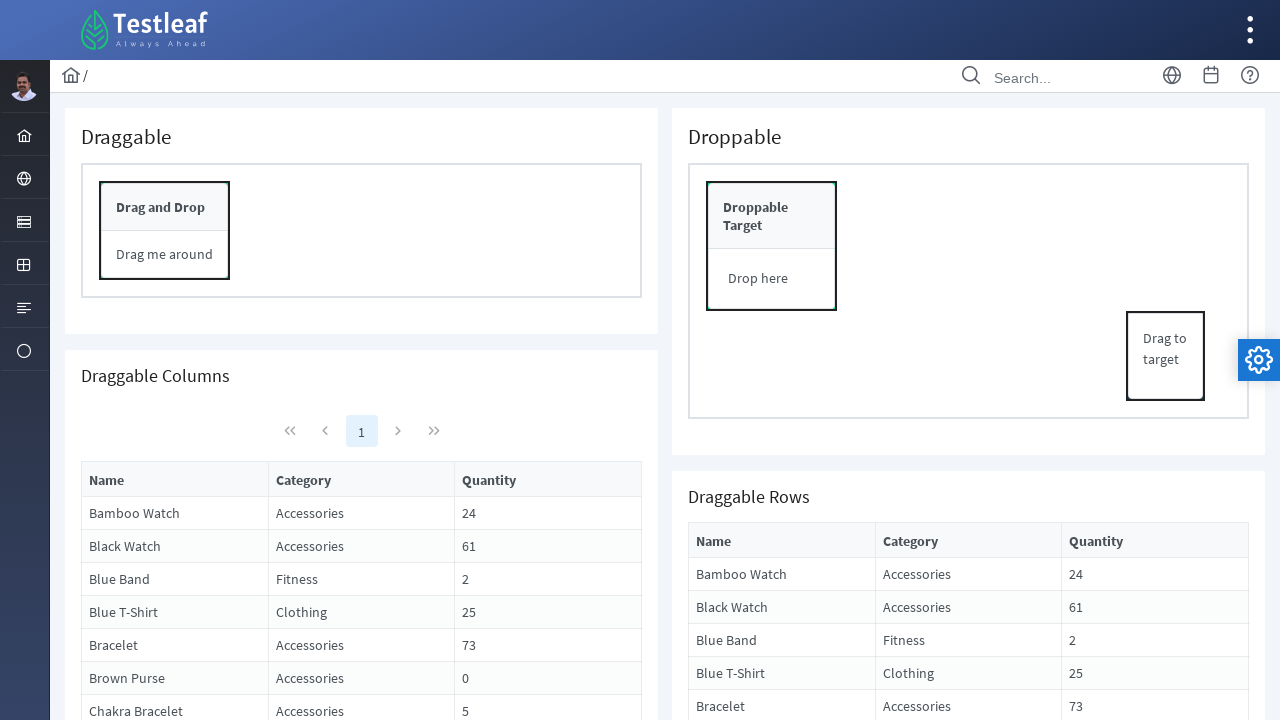

Dragged element from source location to target location at (772, 216)
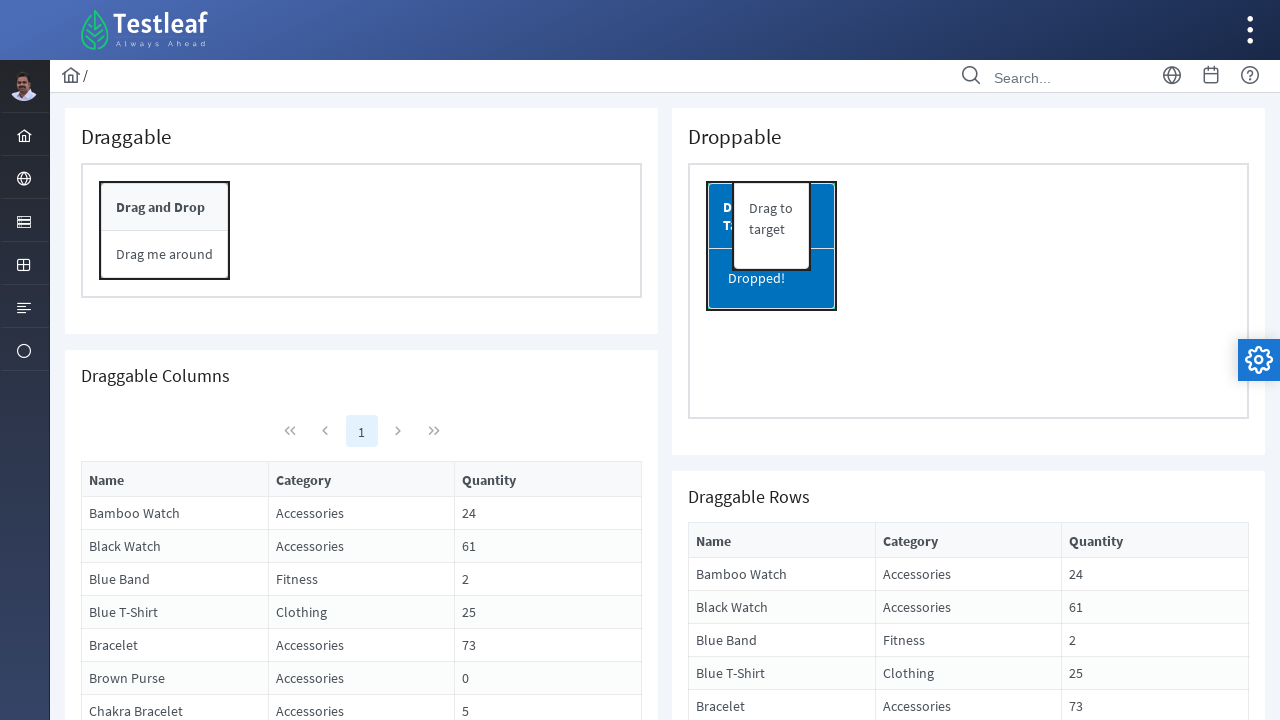

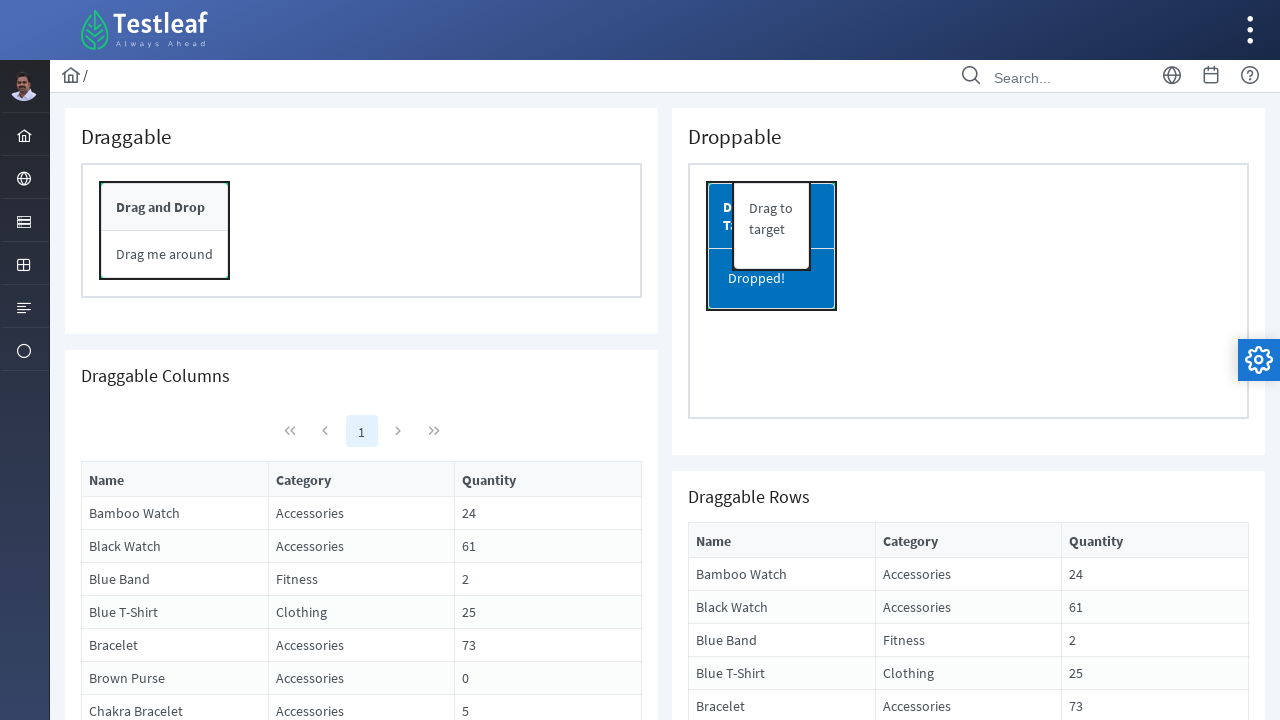